Navigates to Bell Integrator website and verifies the page title contains "Bell Integrator"

Starting URL: http://www.bellintegrator.ru/

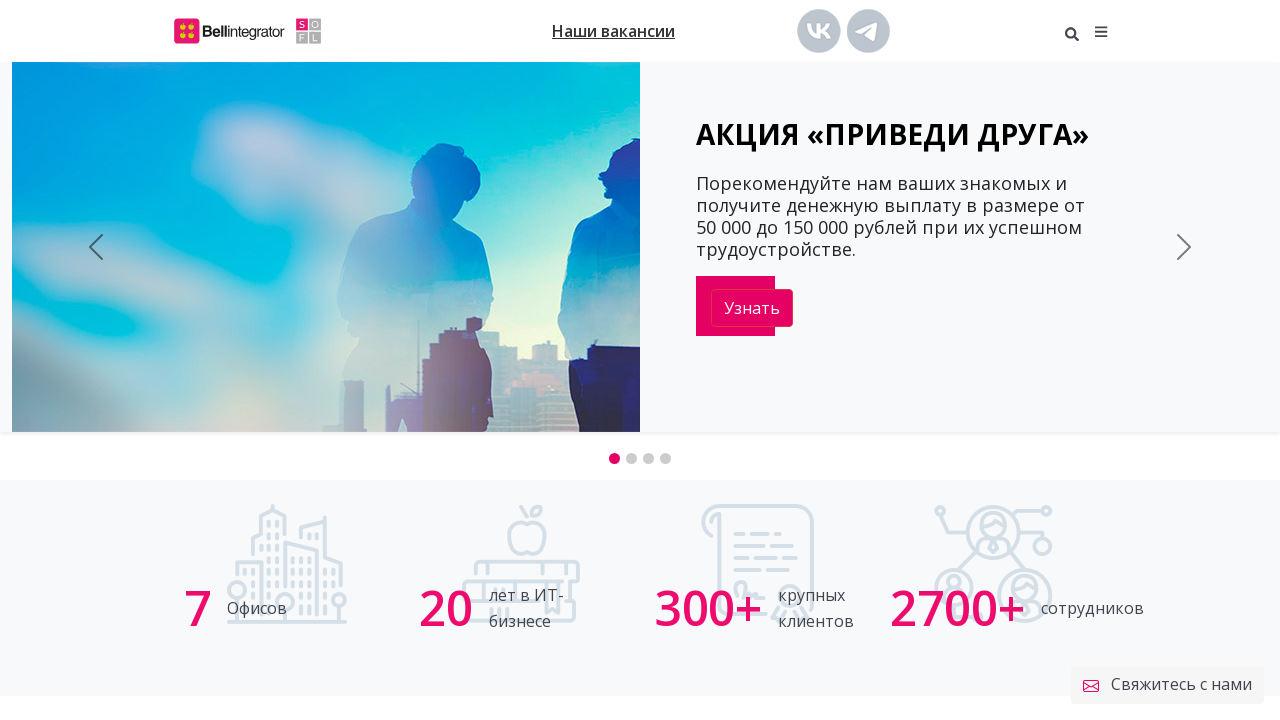

Waited for page to reach domcontentloaded state
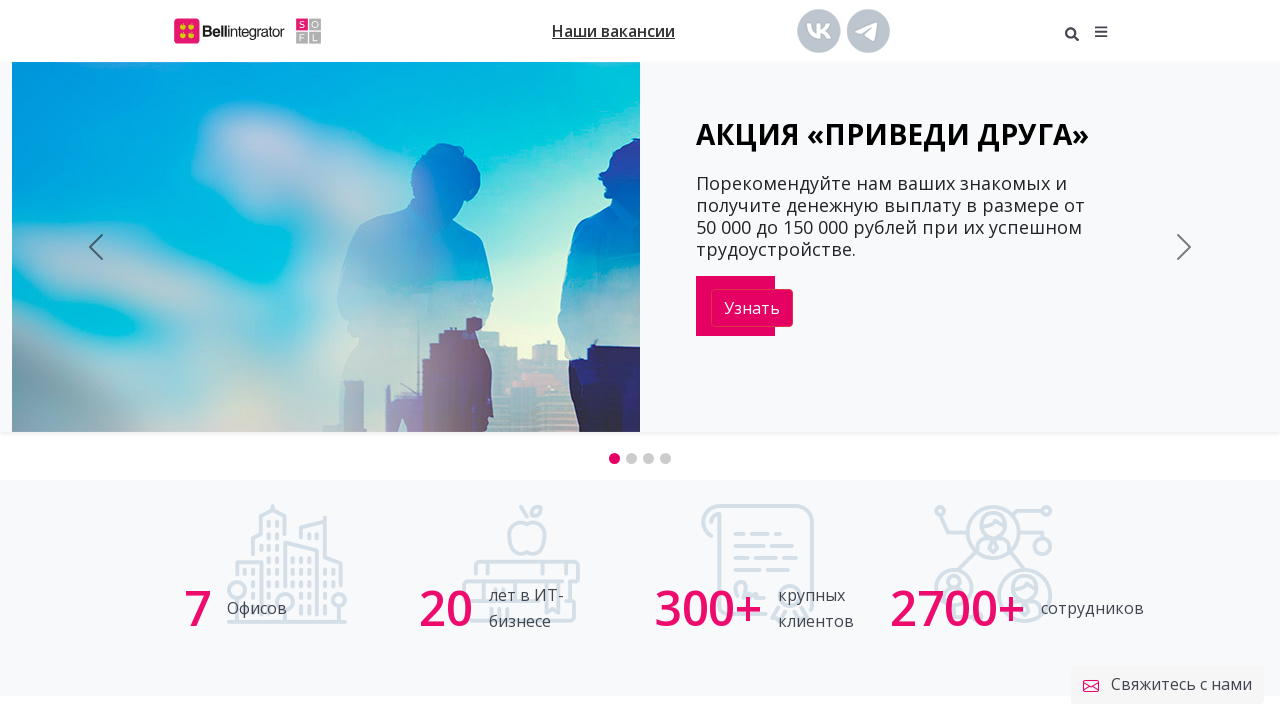

Retrieved page title: Разработка цифровых сервисов | Bell Integrator
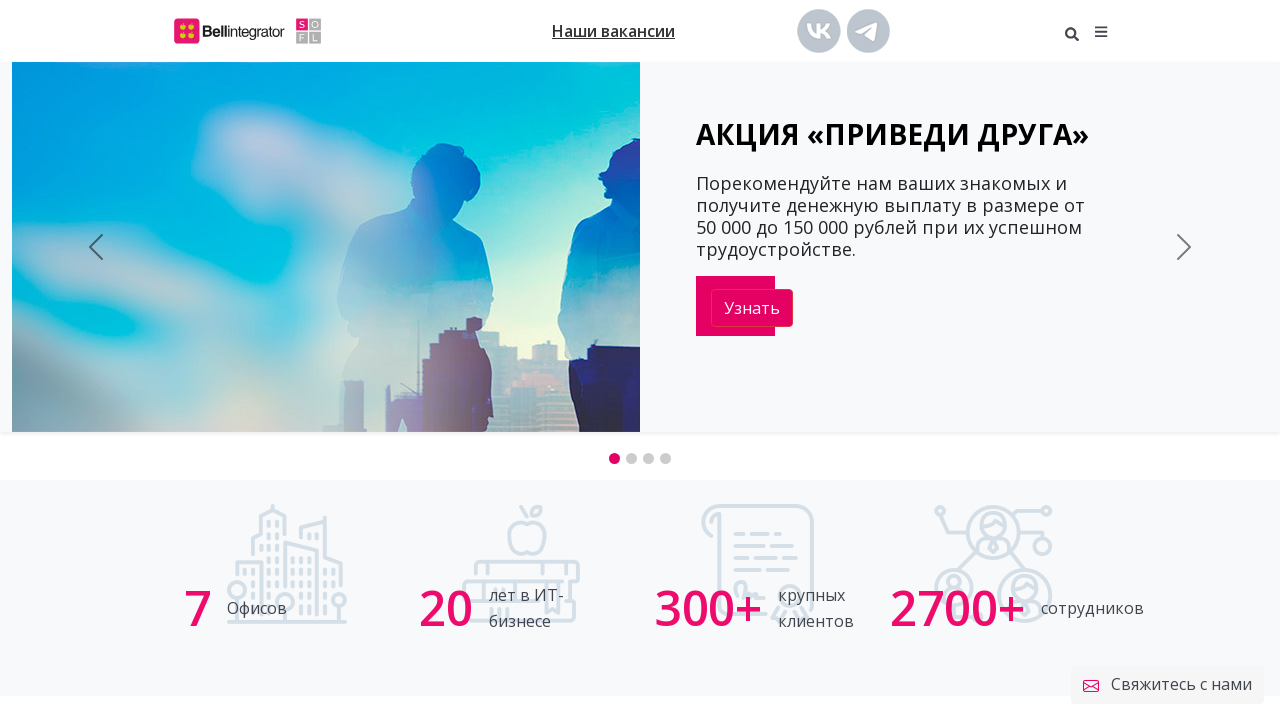

Verified that page title contains 'Bell Integrator'
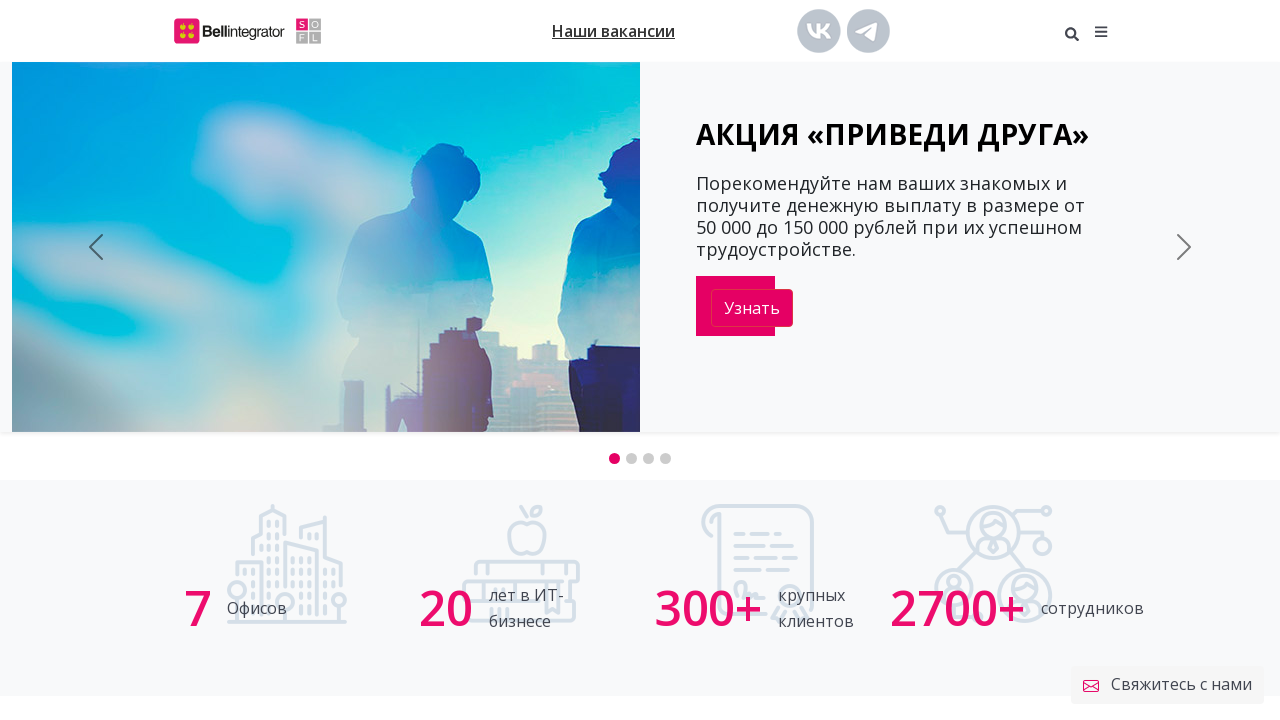

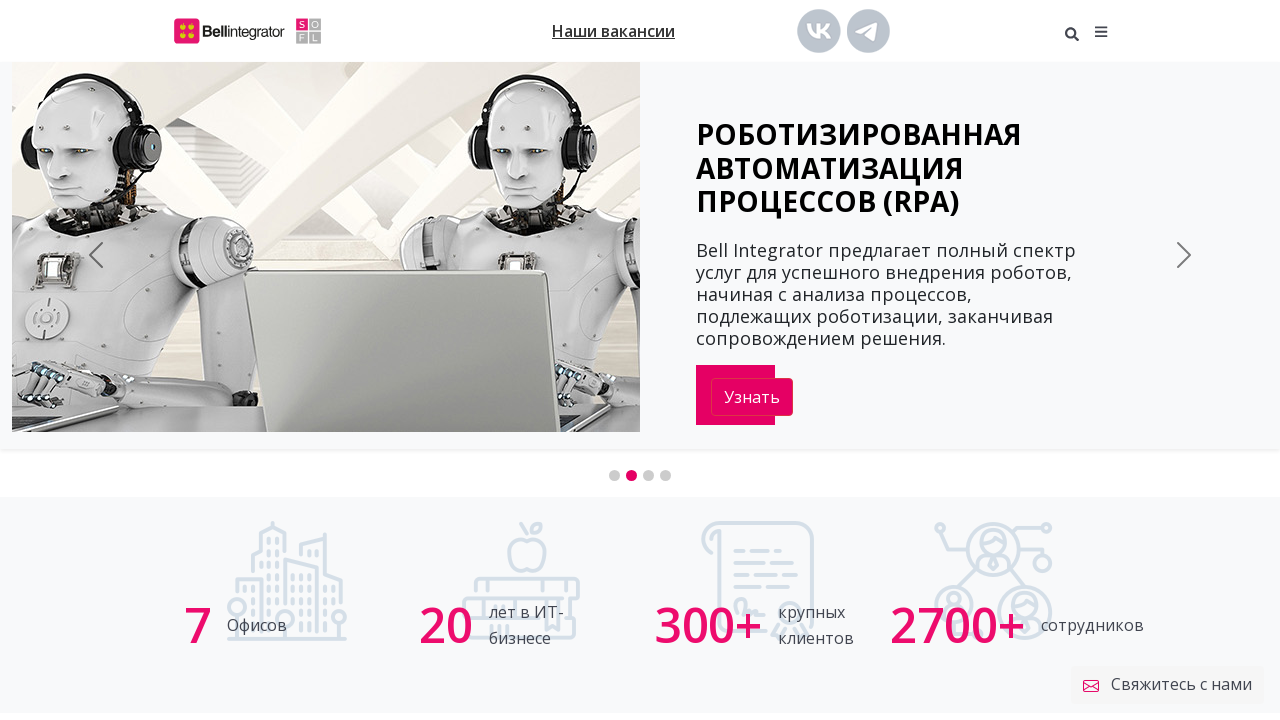